Simple browser automation that navigates to the SyntaxTechs website

Starting URL: https://syntaxtechs.com

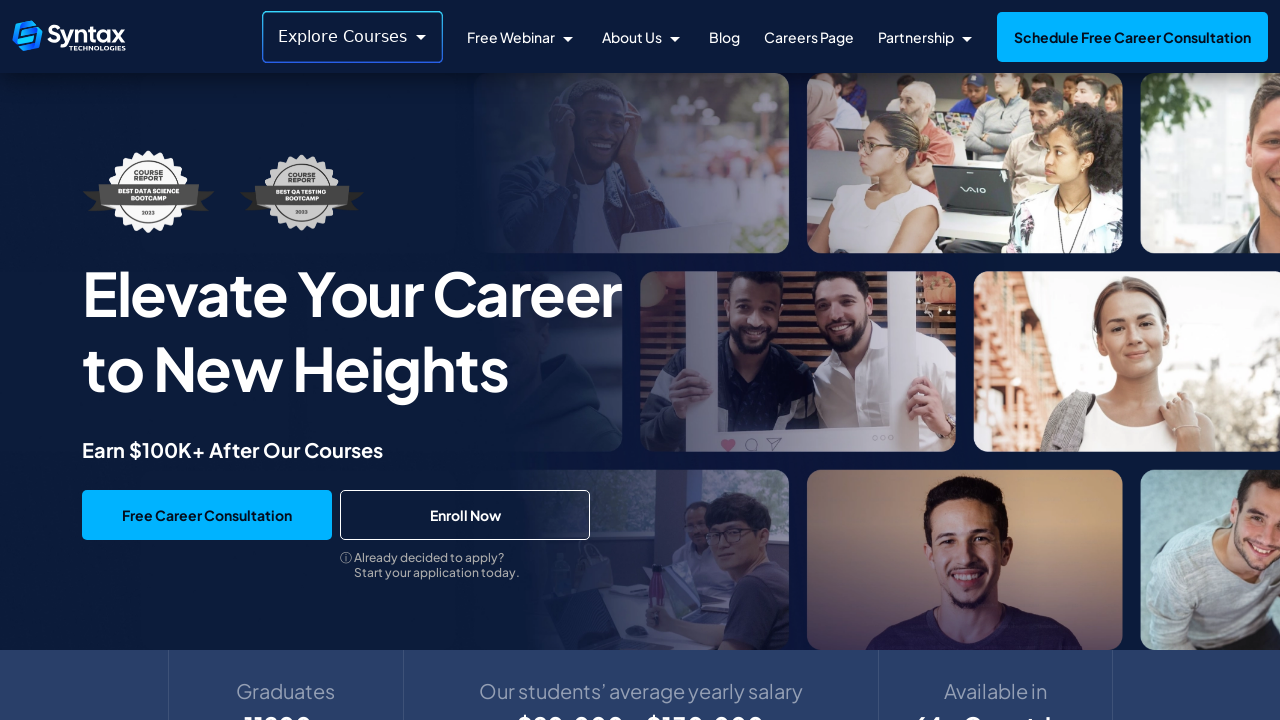

Navigated to https://syntaxtechs.com and waited for DOM content to load
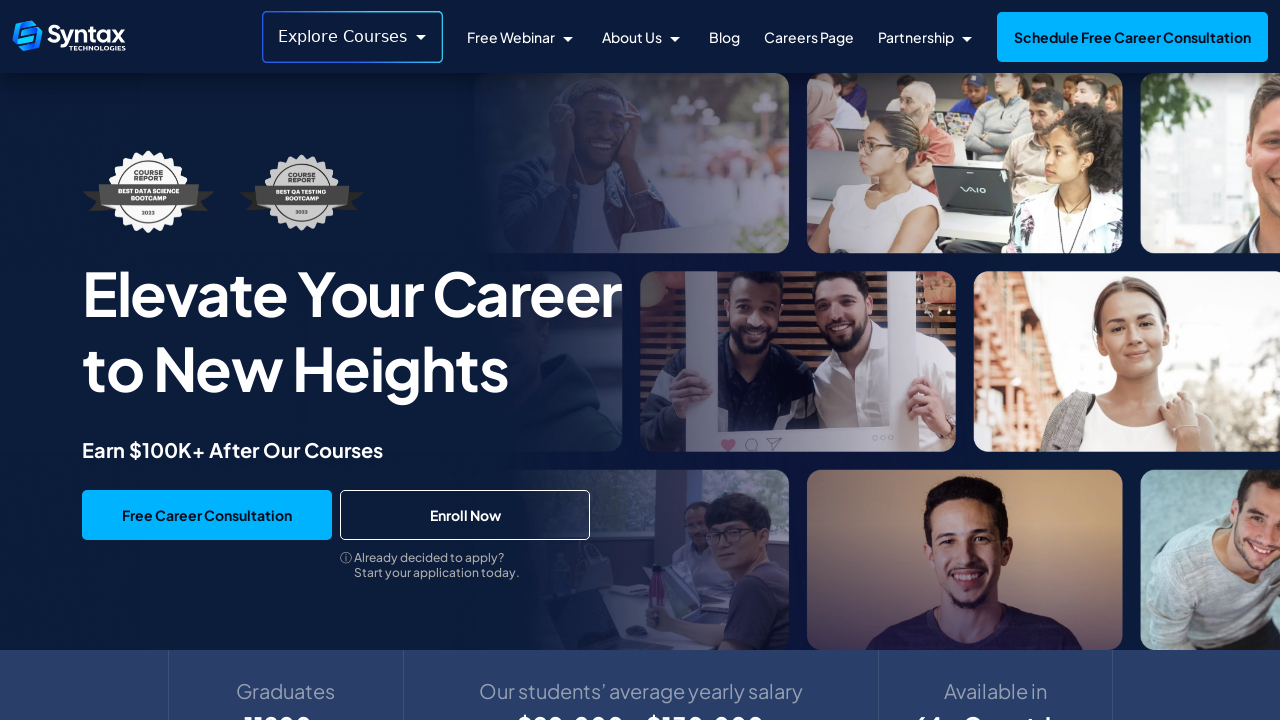

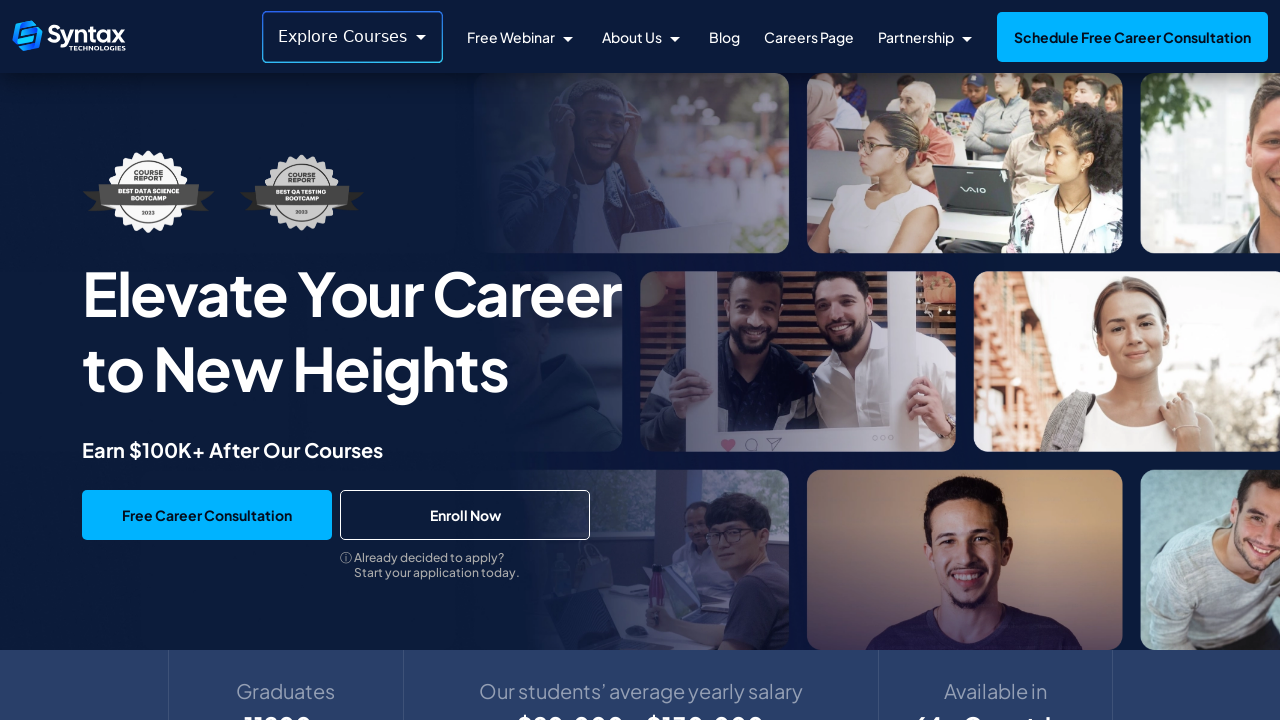